Verifies that clicking on Form Authentication link navigates to the correct login page URL

Starting URL: https://the-internet.herokuapp.com/

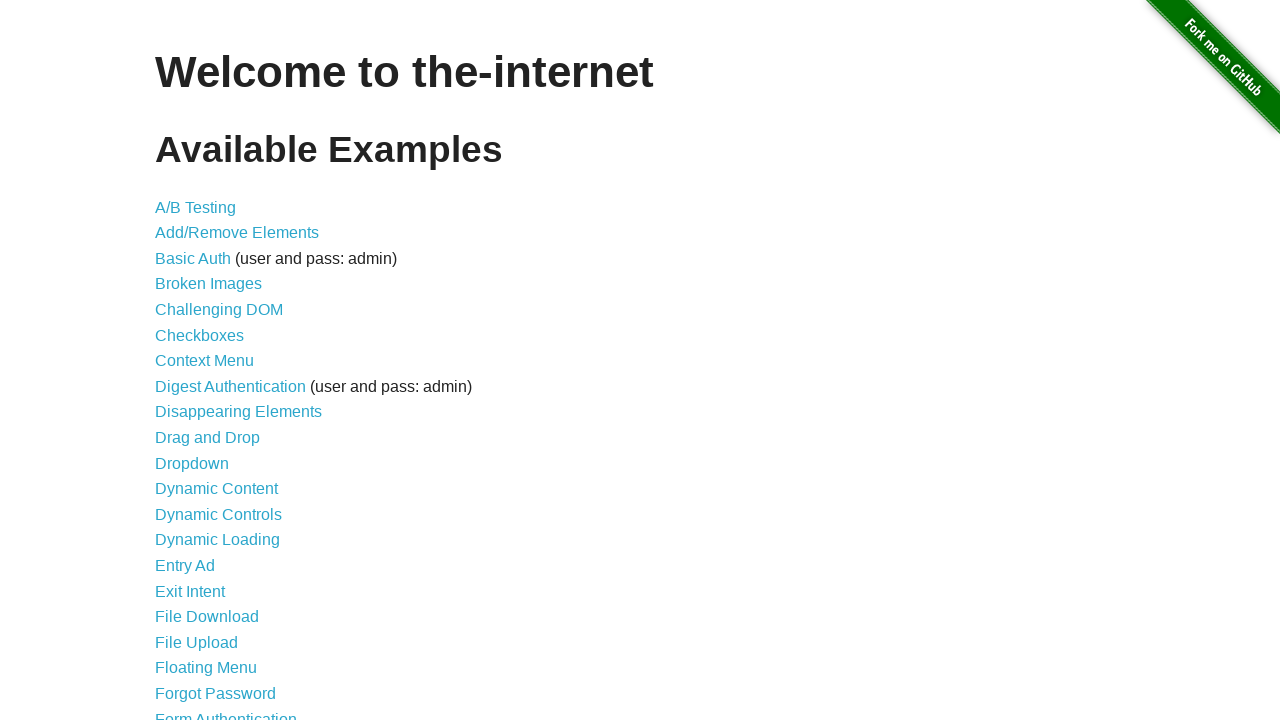

Clicked on Form Authentication link at (226, 712) on text=Form Authentication
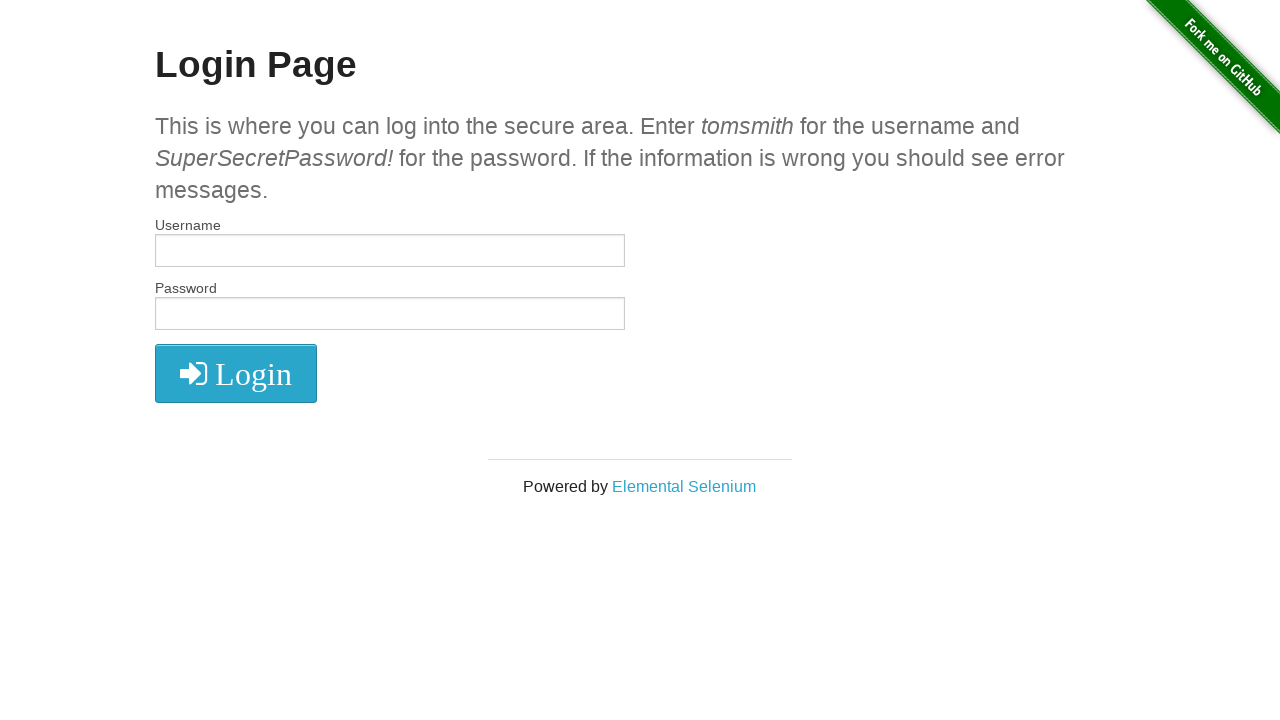

Verified that the URL contains /login - navigation to login page successful
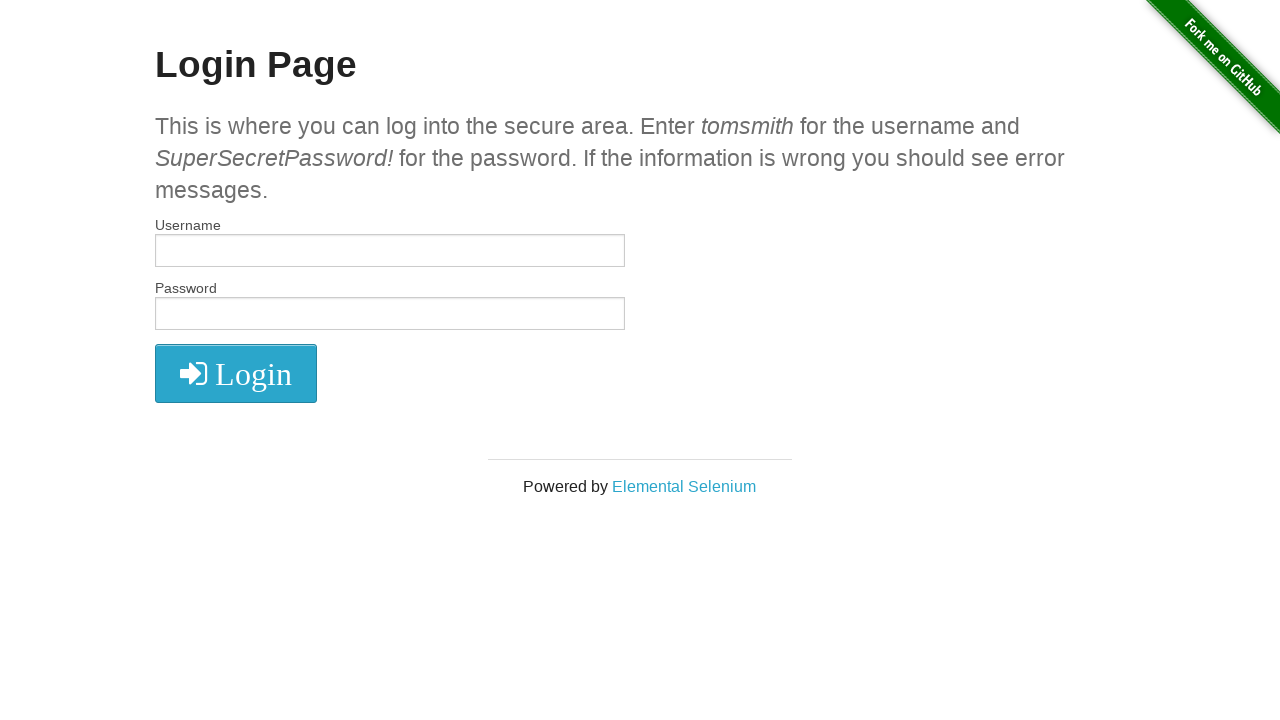

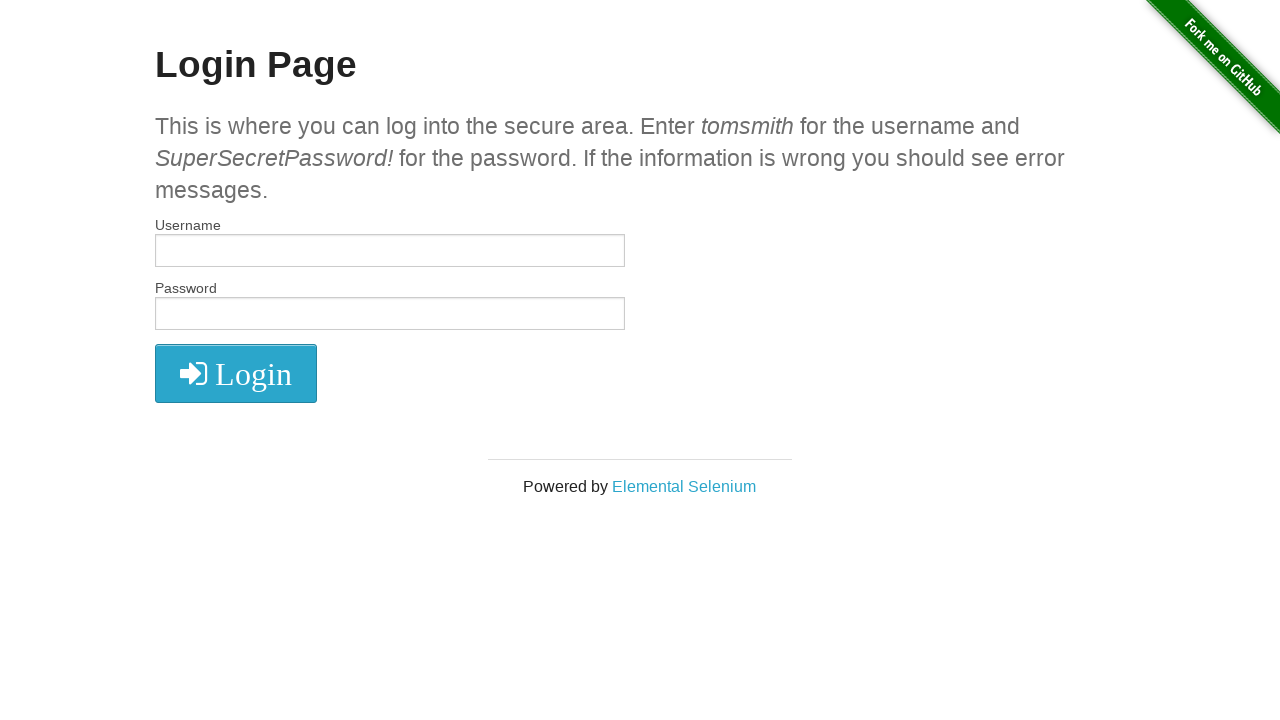